Navigates to the login page from the main page and verifies that the login page title and image are displayed correctly

Starting URL: https://the-internet.herokuapp.com/

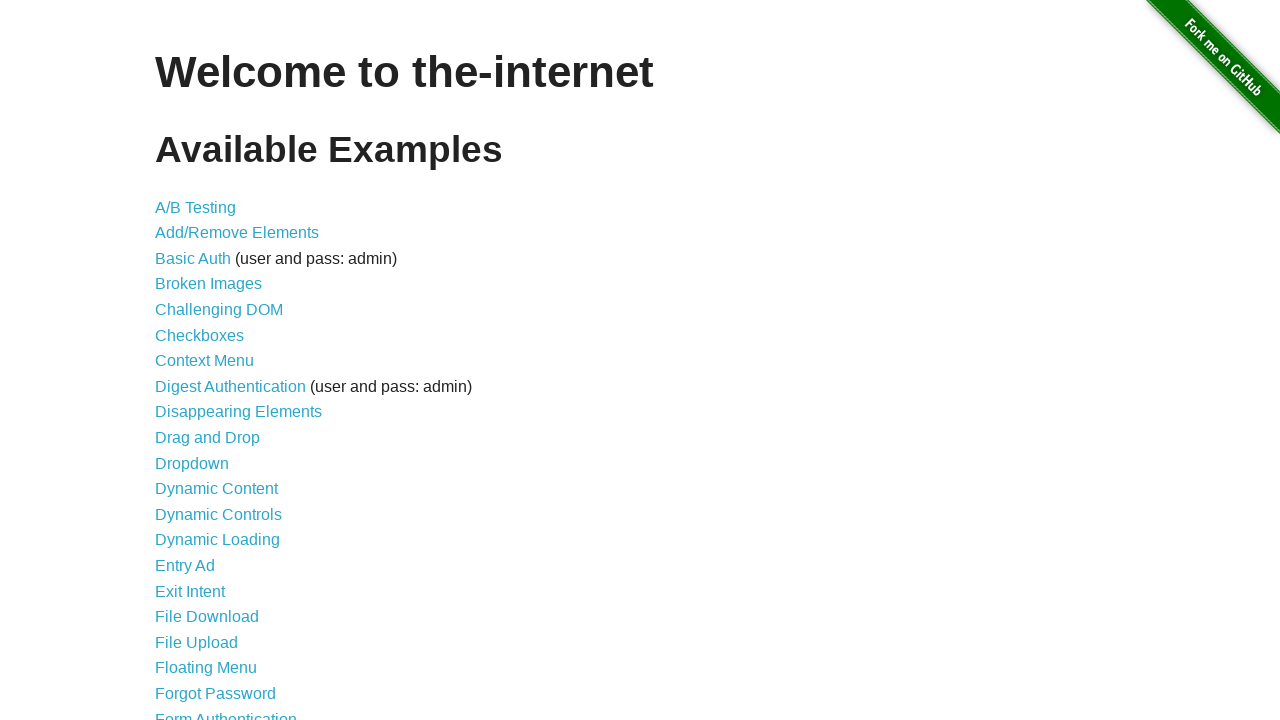

Clicked on Form Authentication link to navigate to login page at (226, 712) on a[href='/login']
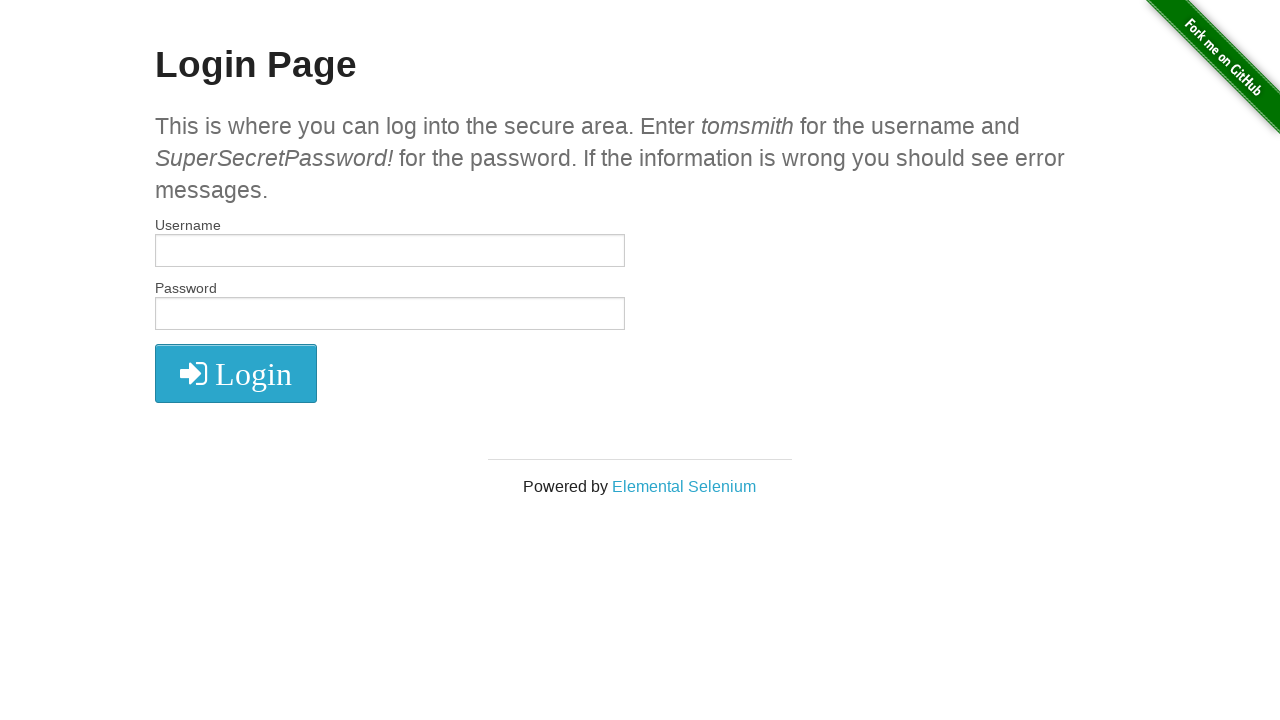

Login page title 'Login Page' is now visible
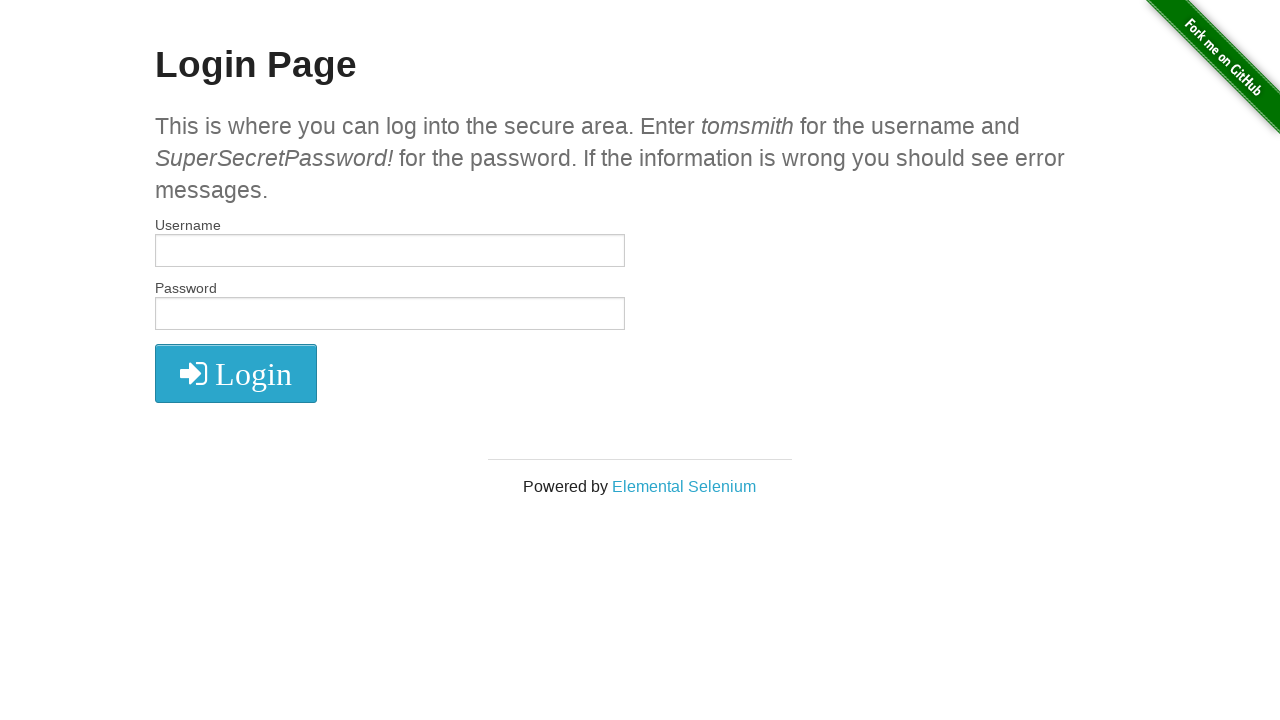

Login page image is now visible
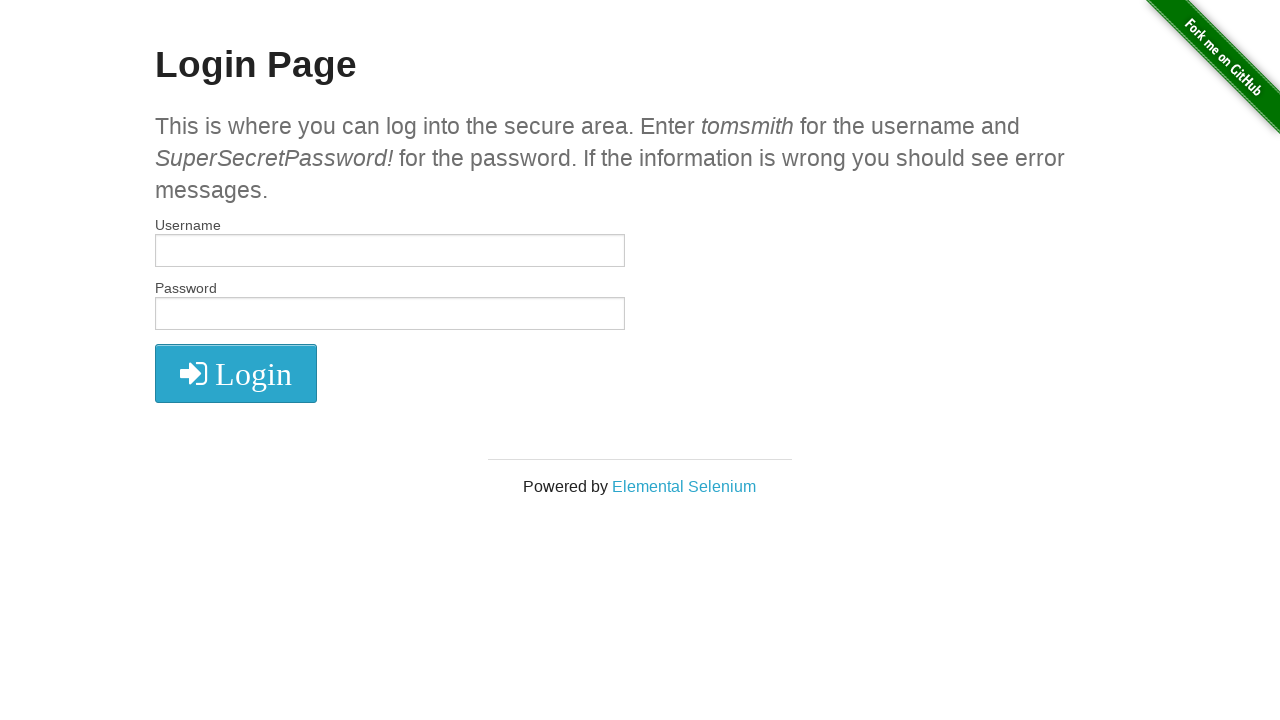

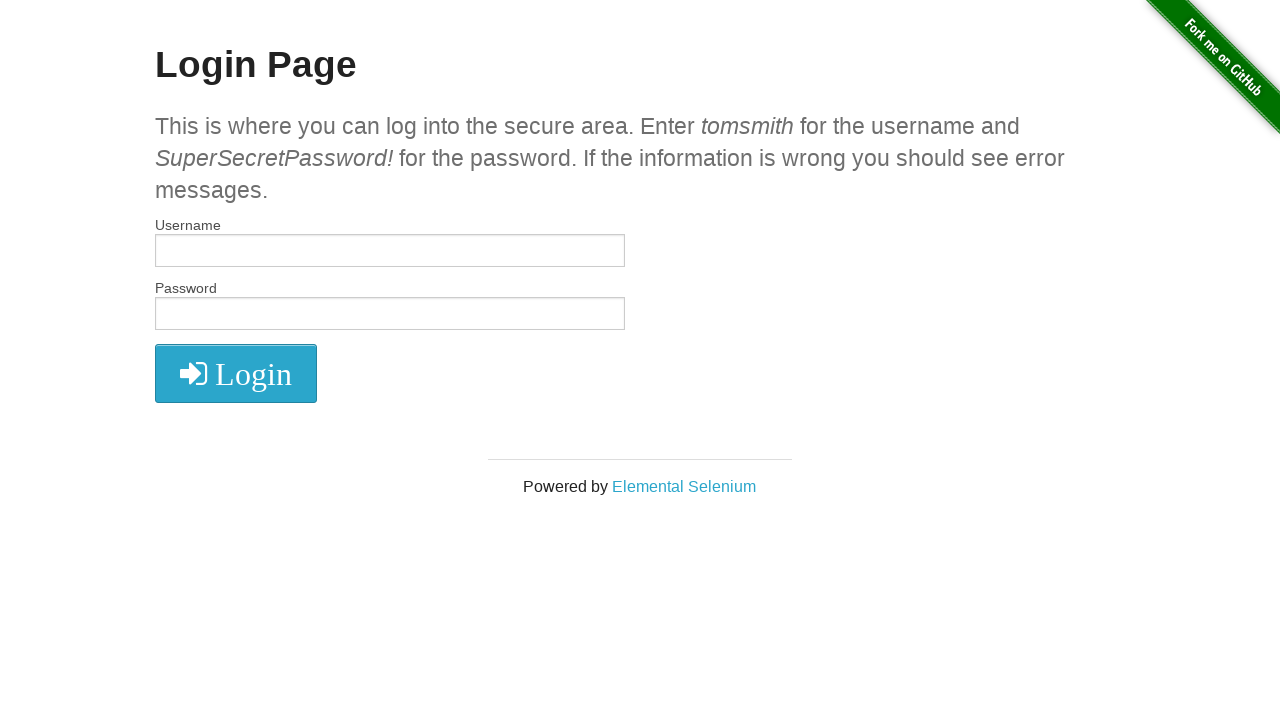